Navigates to NuGet website and performs keyboard input actions typing text into the page

Starting URL: https://nuget.org

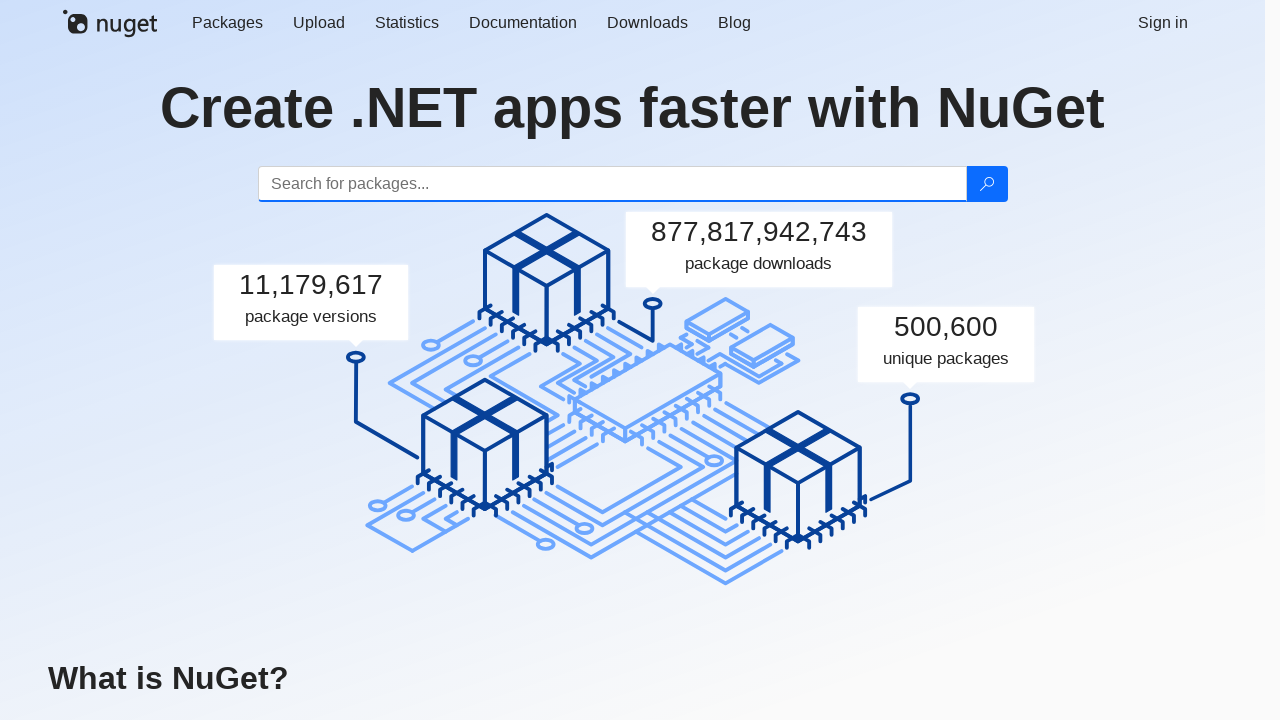

Waited for page to load (domcontentloaded)
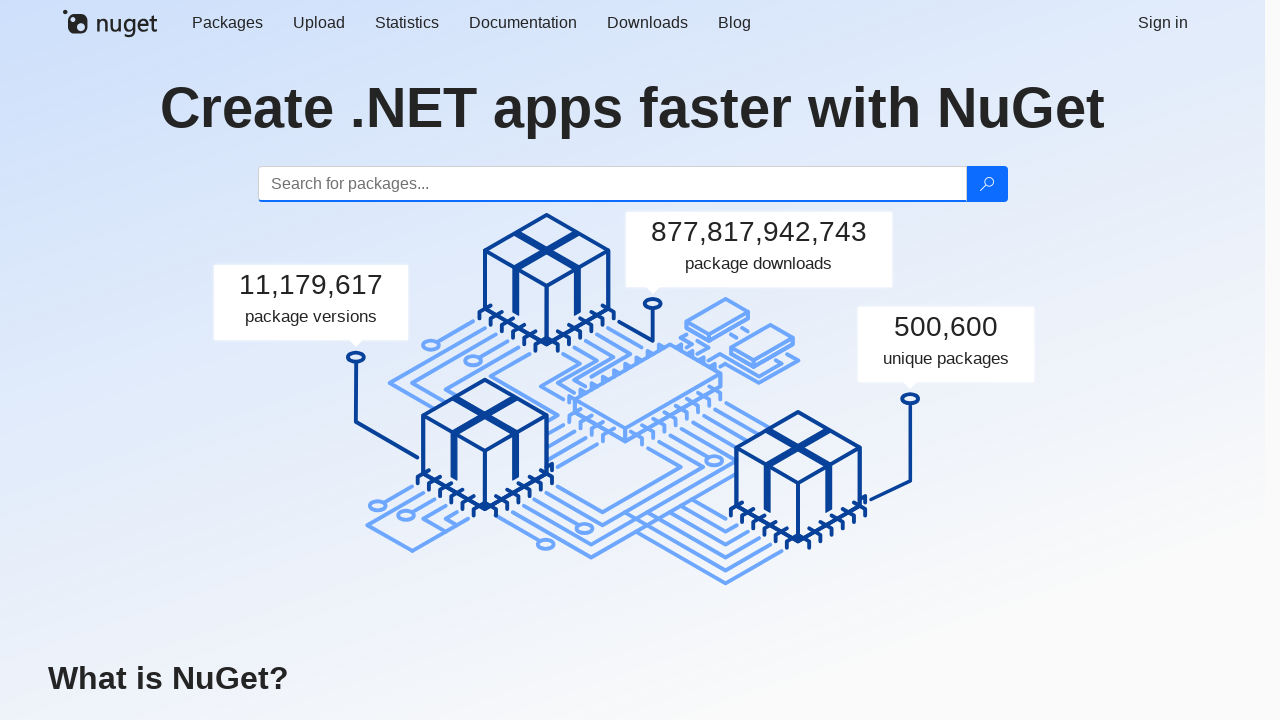

Clicked on search input field to focus it at (612, 184) on #search
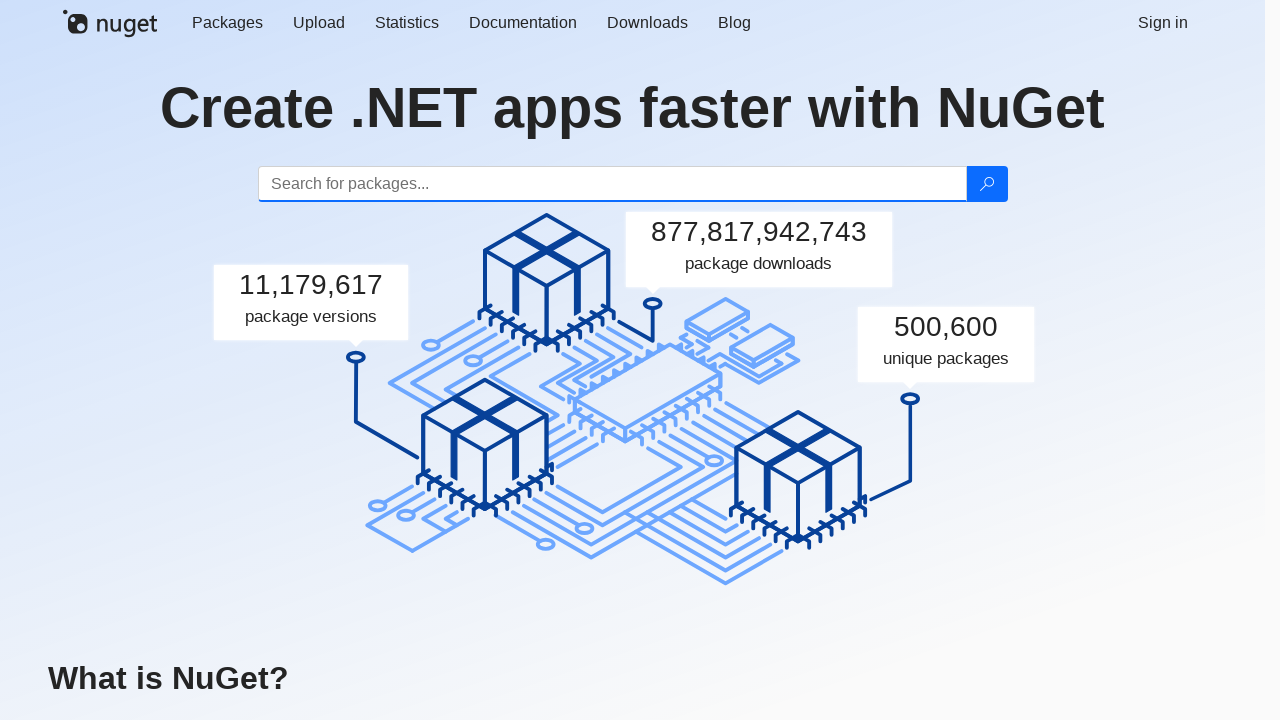

Typed 'abc' using keyboard
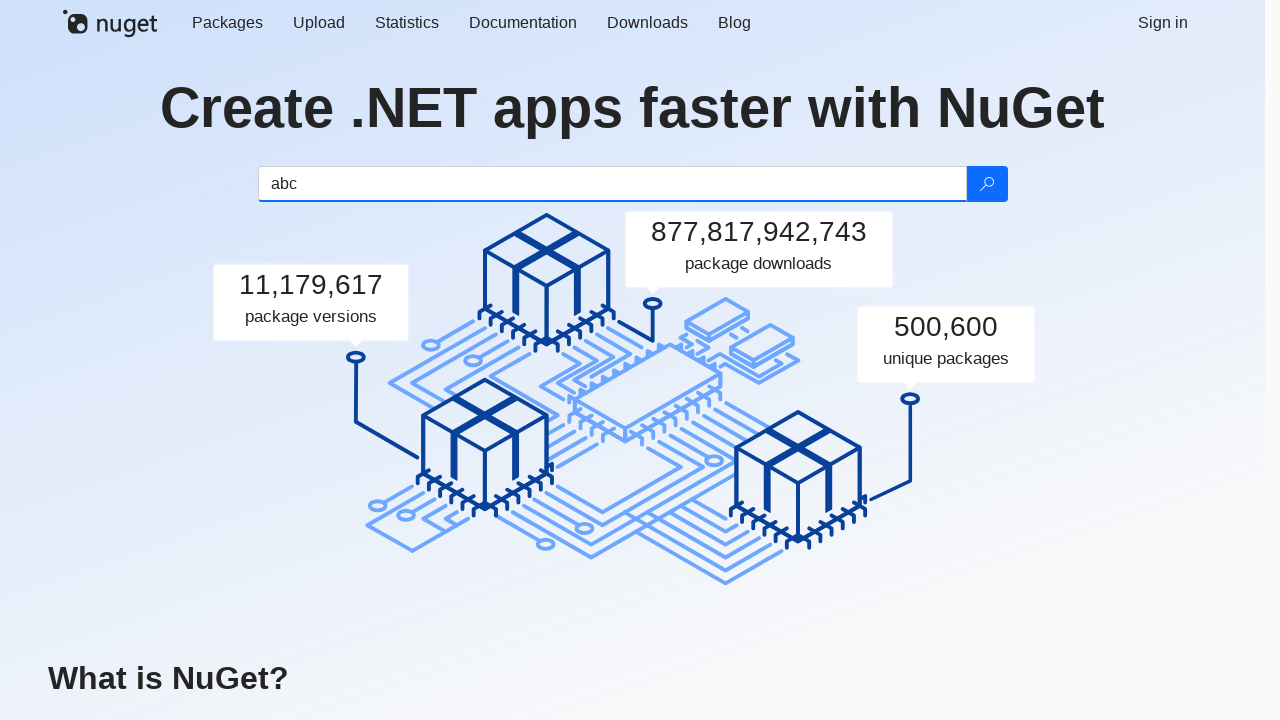

Pressed 'H' key
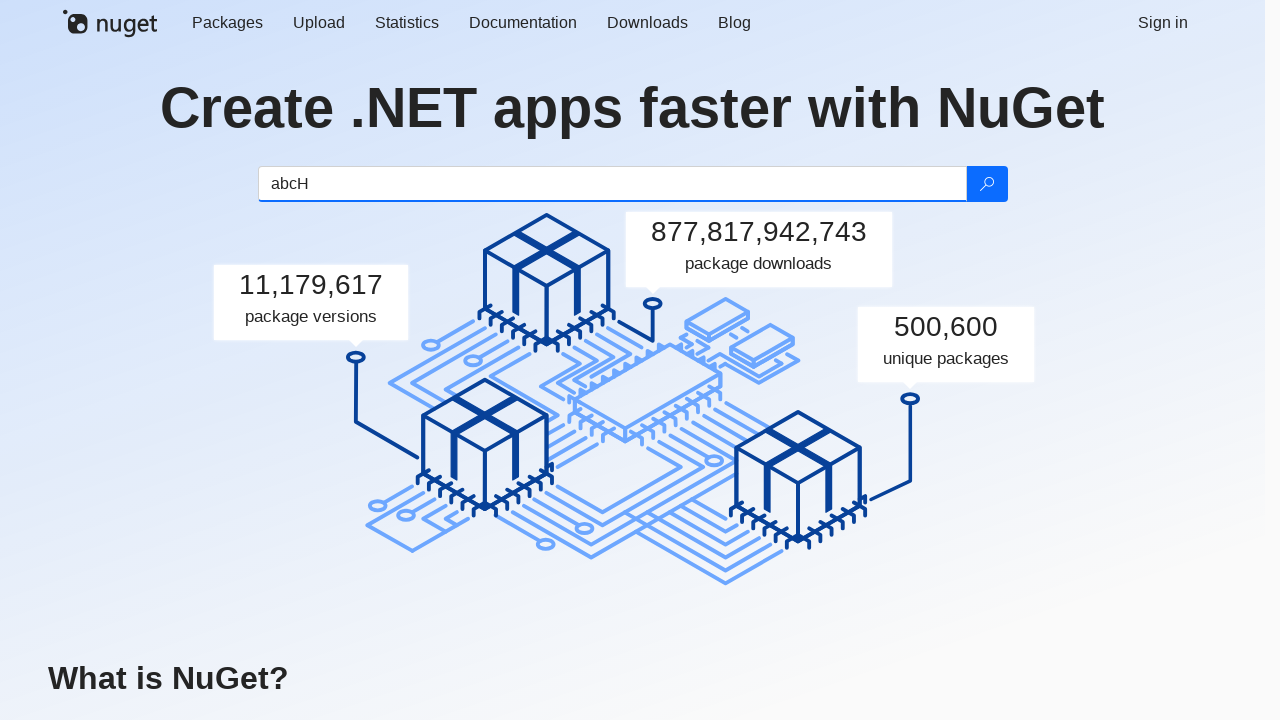

Pressed 'i' key
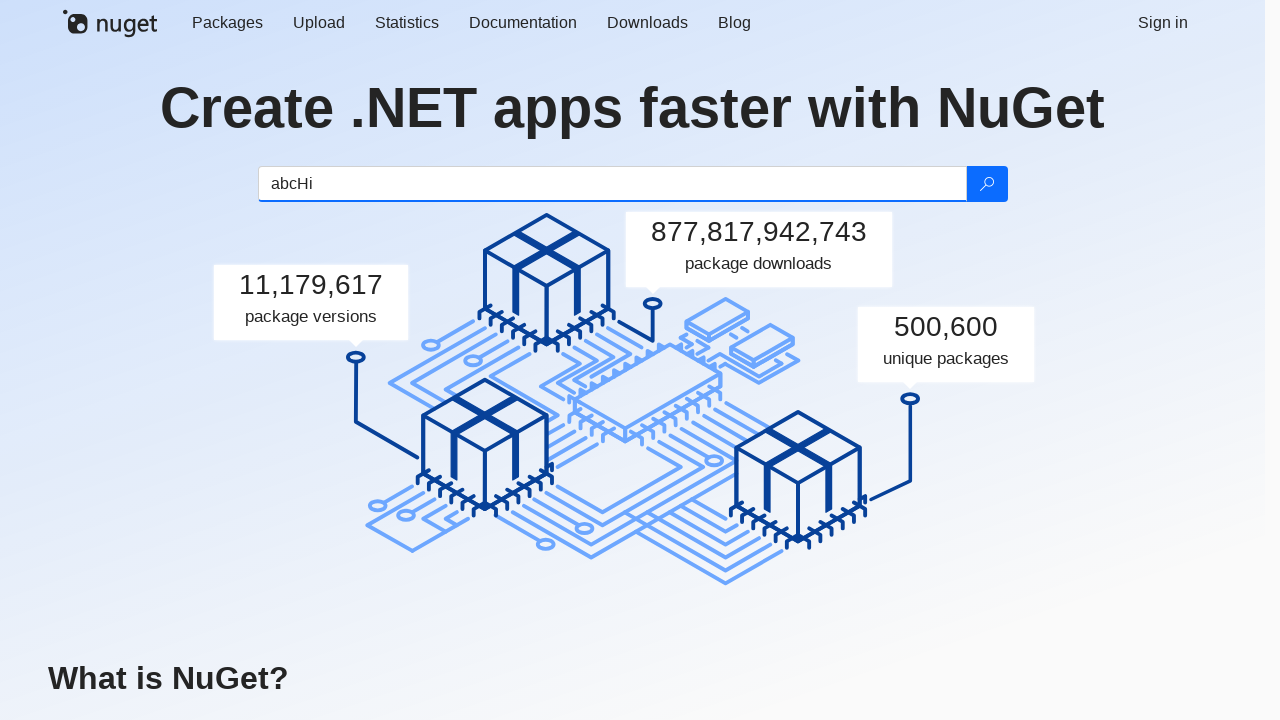

Pressed ',' key
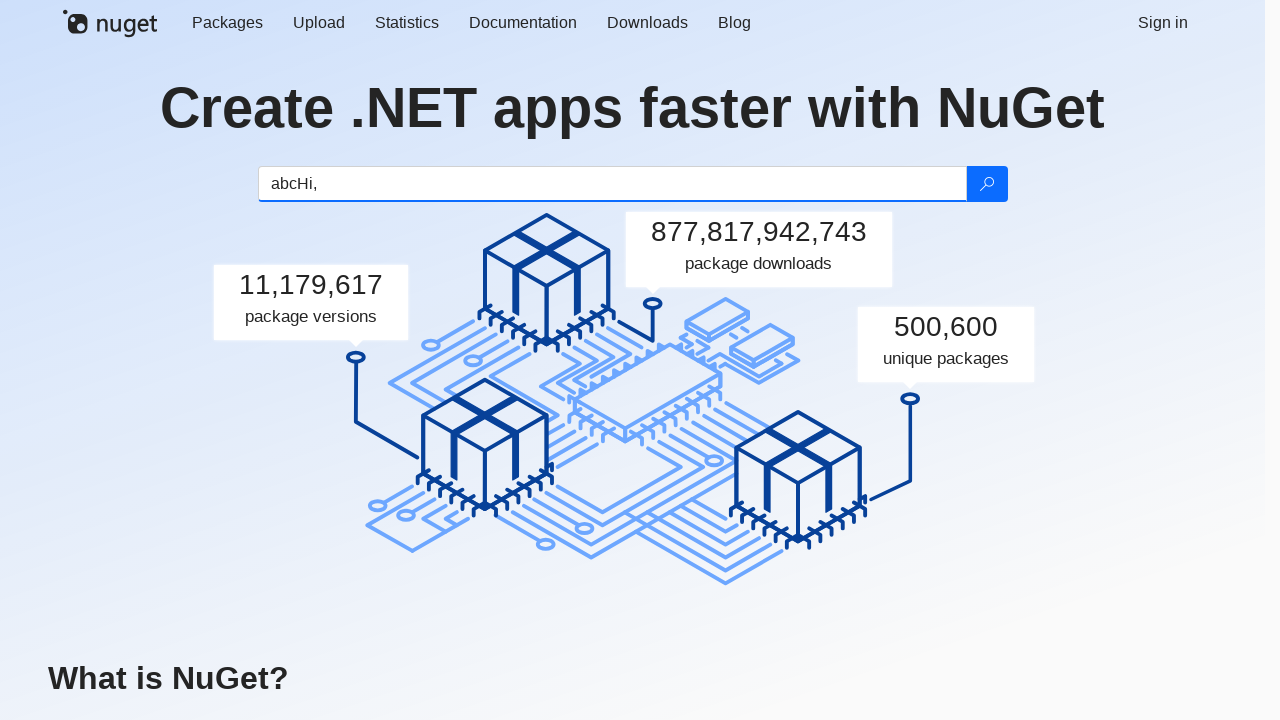

Typed 'World' using keyboard
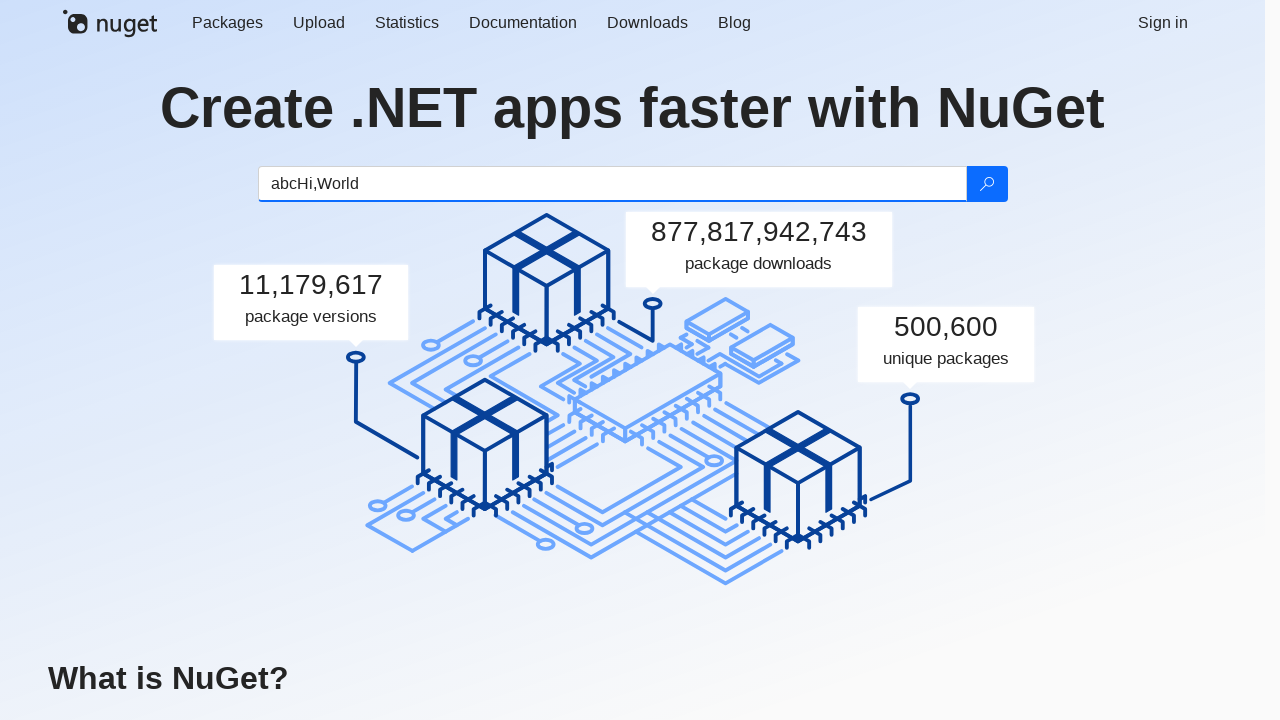

Waited for 1000ms
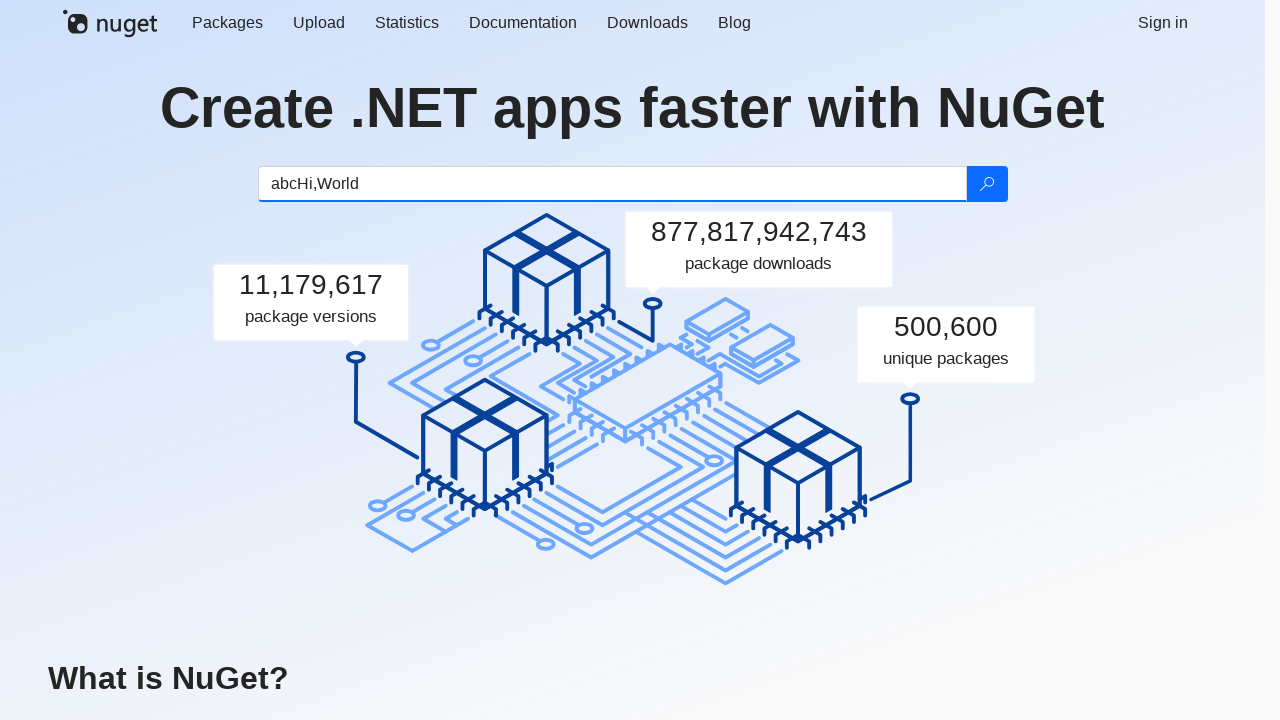

Typed '!' using keyboard
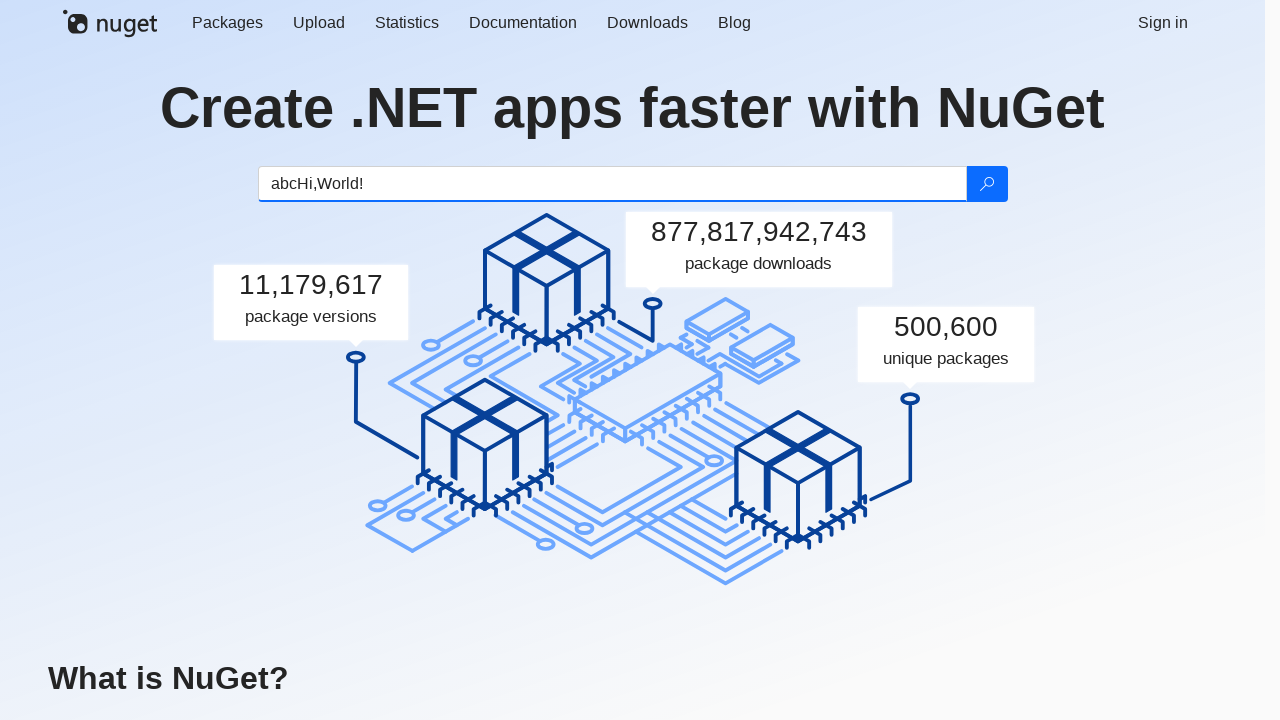

Waited for 1000ms
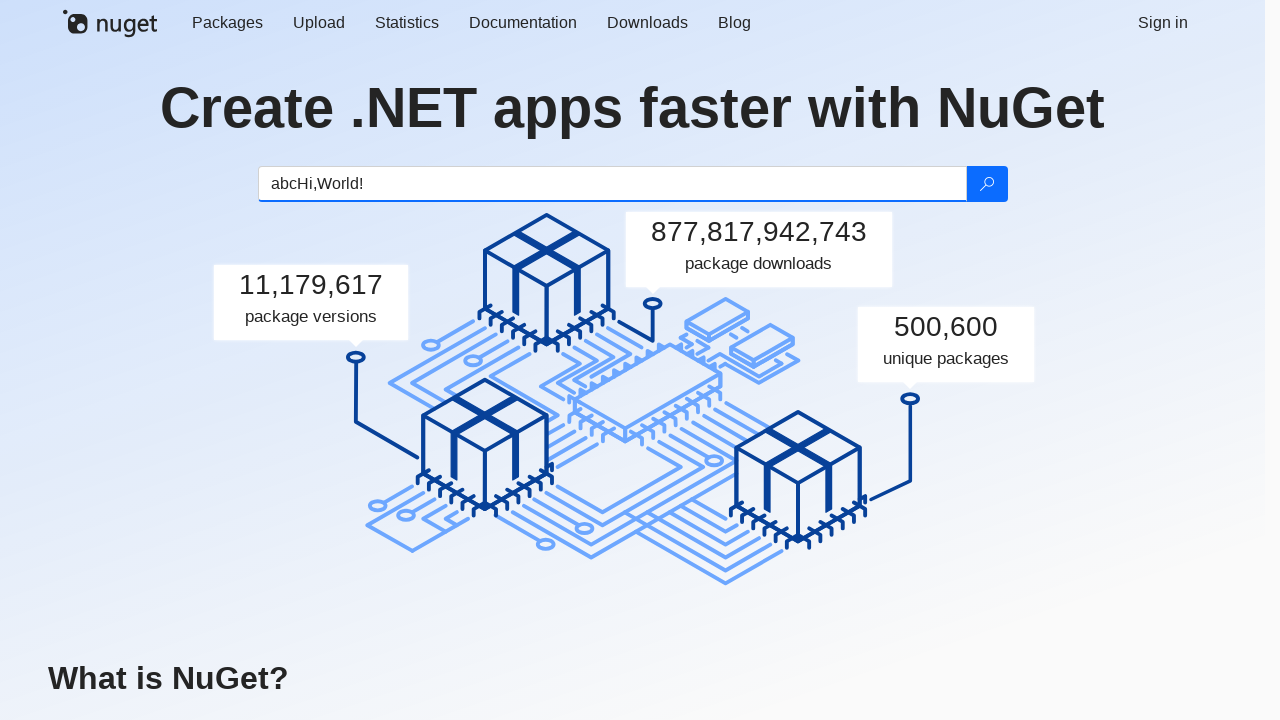

Typed 'qwe' using keyboard
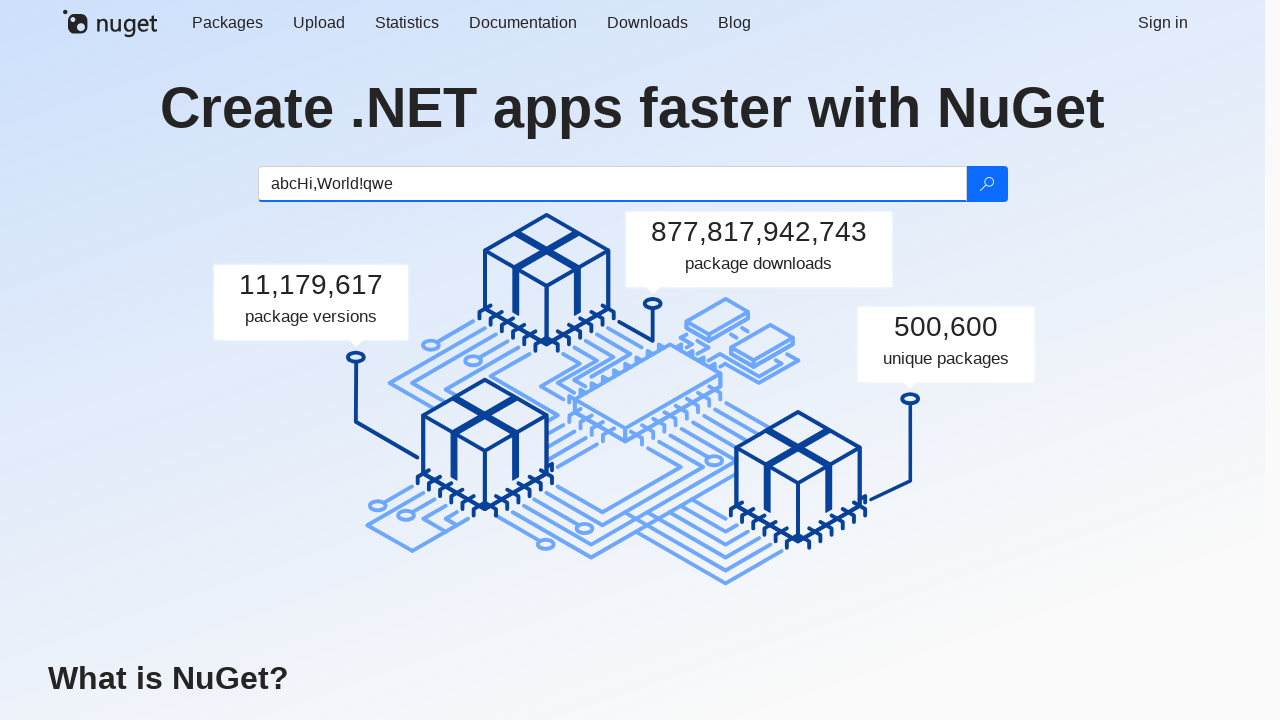

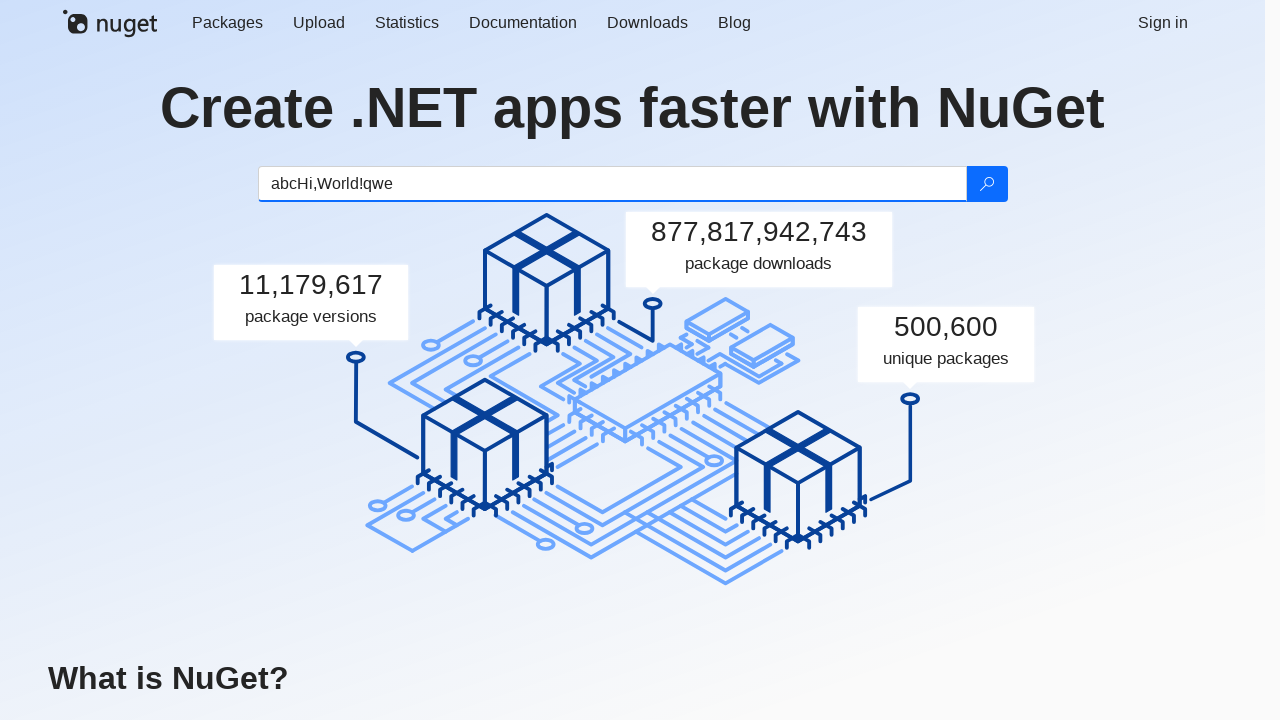